Navigates to the practice form and fills it out with different test data, selecting the "Others" gender option and verifying radio button states

Starting URL: https://demoqa.com/forms

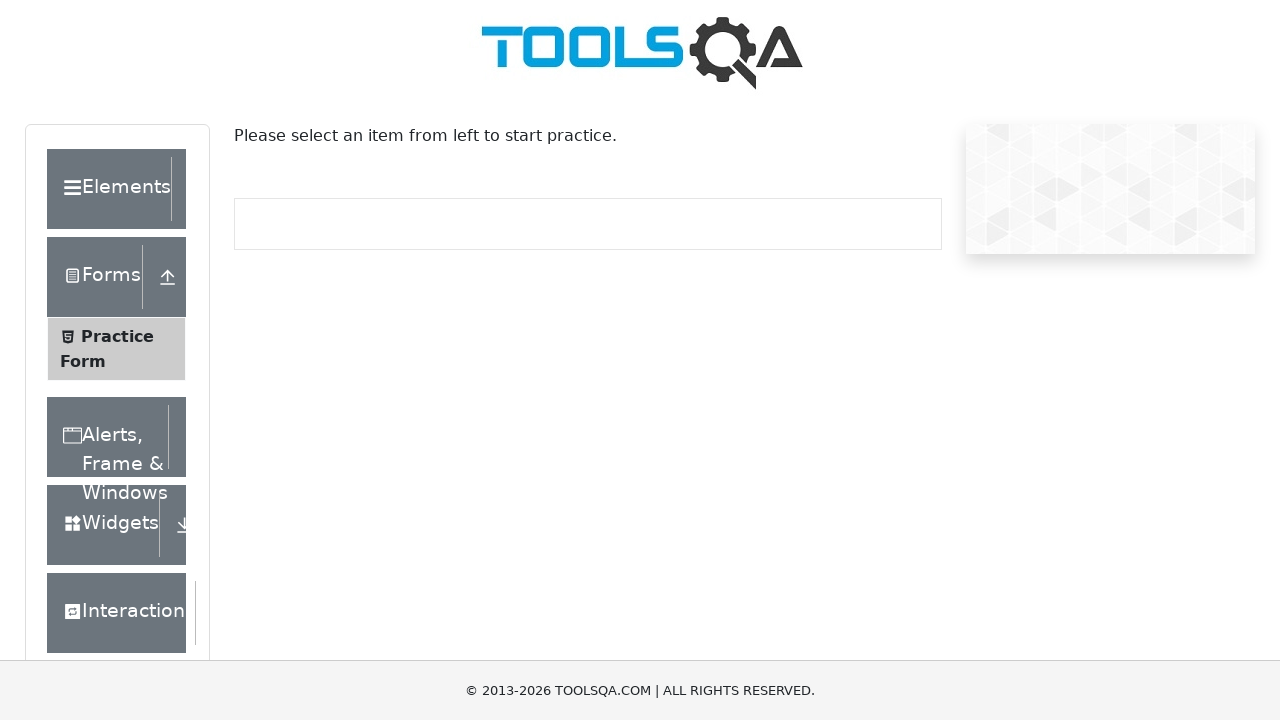

Clicked on Practice Form link at (117, 336) on text=Practice Form
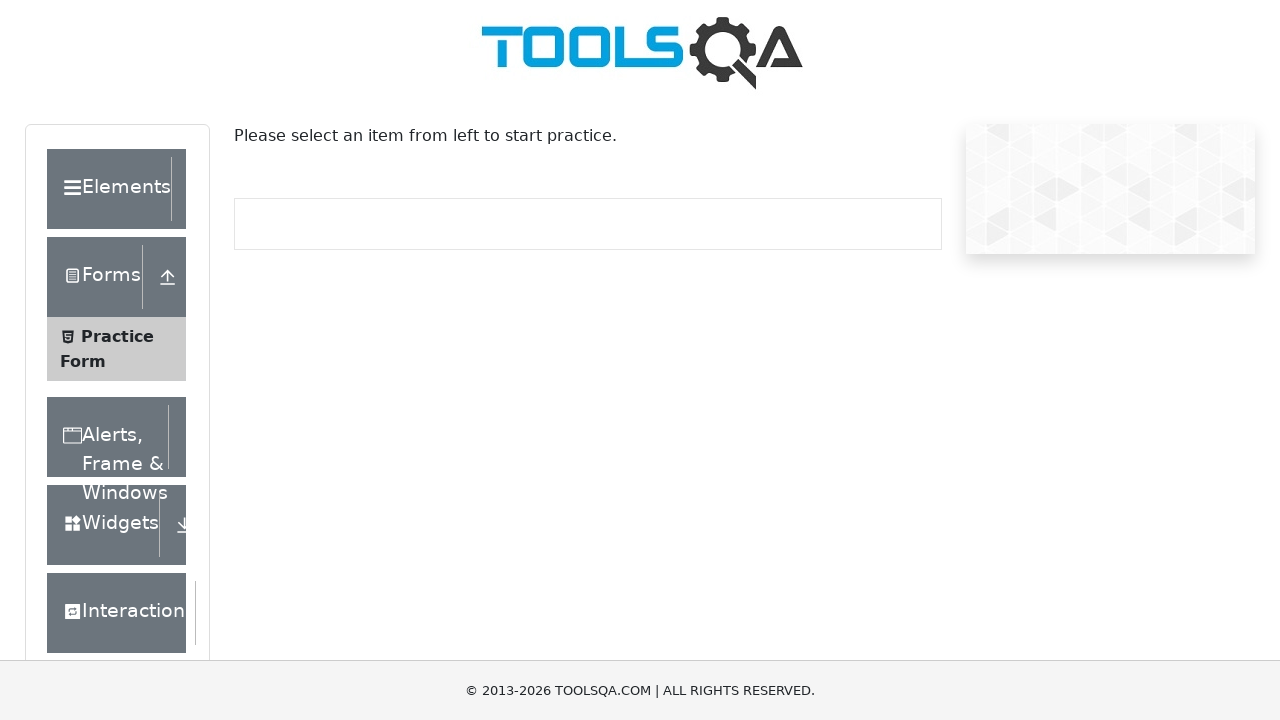

Practice form page loaded
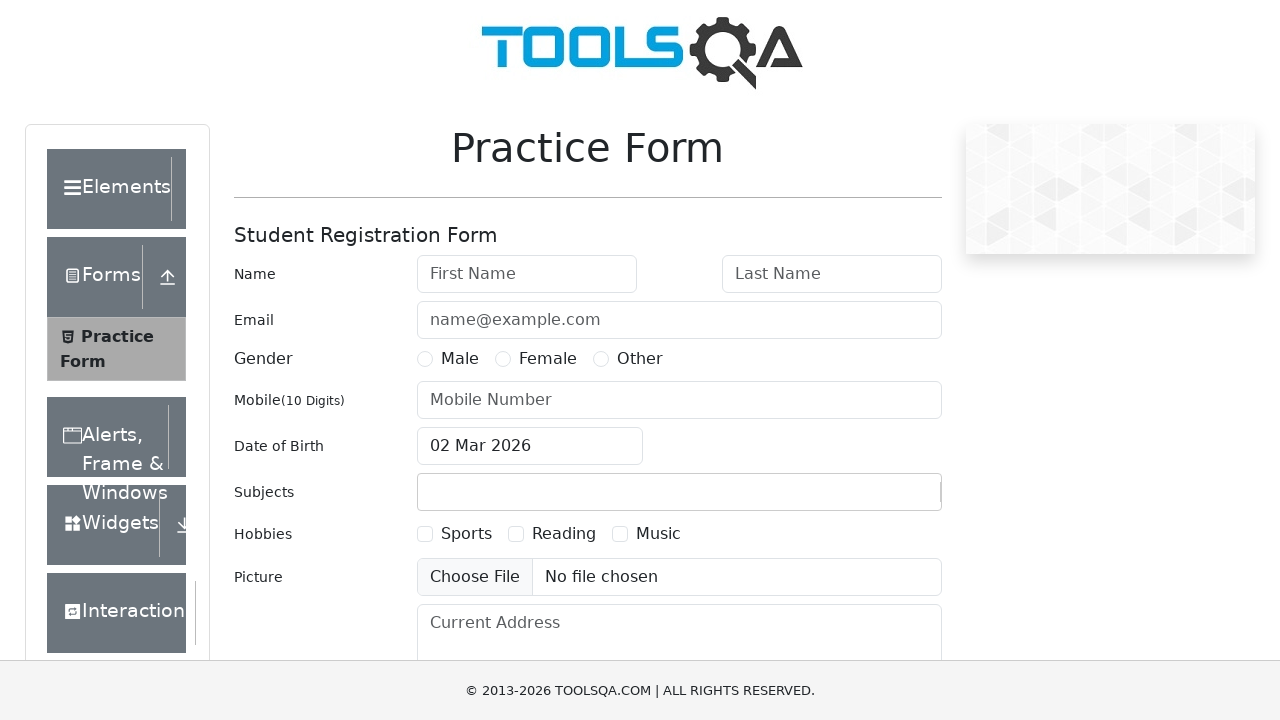

Entered first name 'First' on #firstName
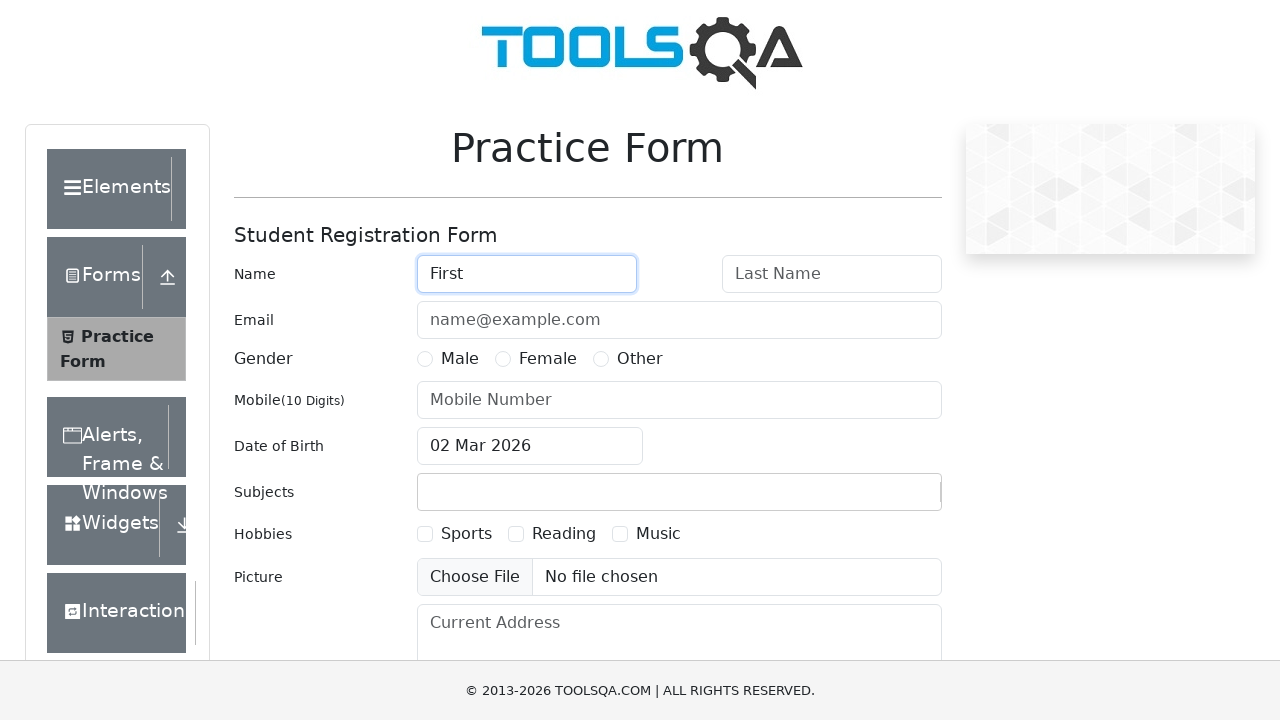

Entered last name 'Last' on #lastName
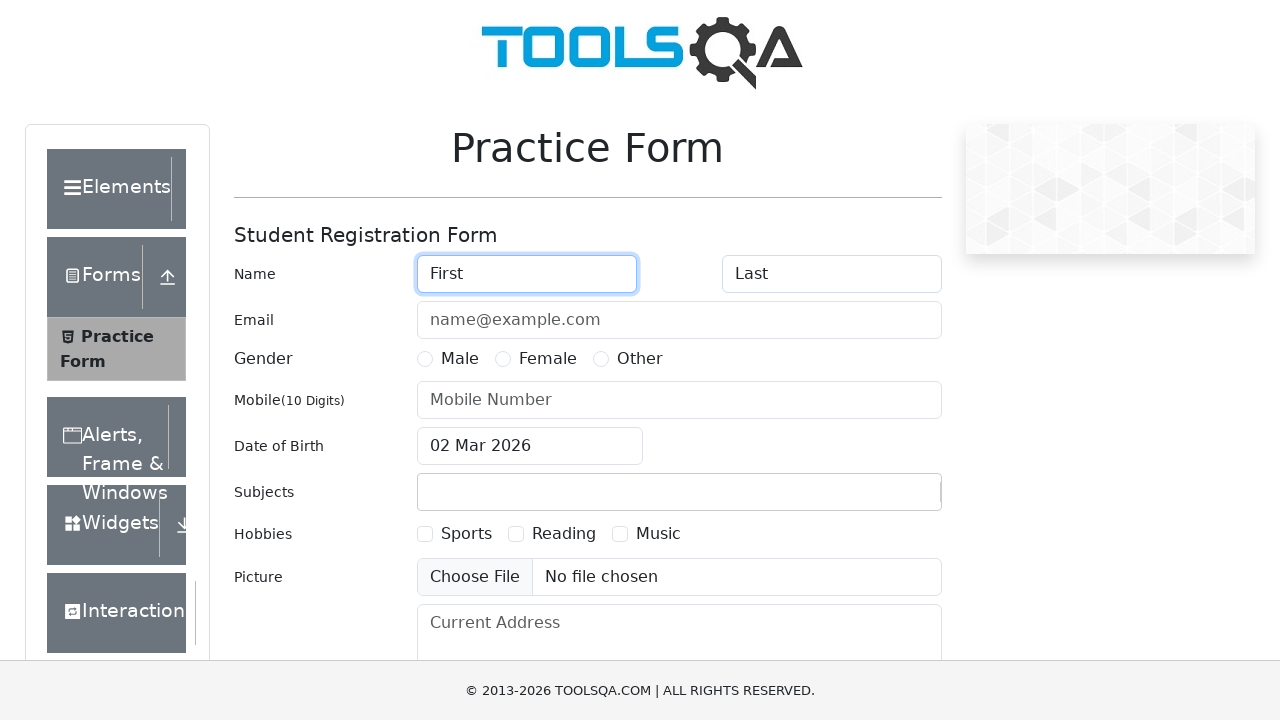

Entered email 'Email' on #userEmail
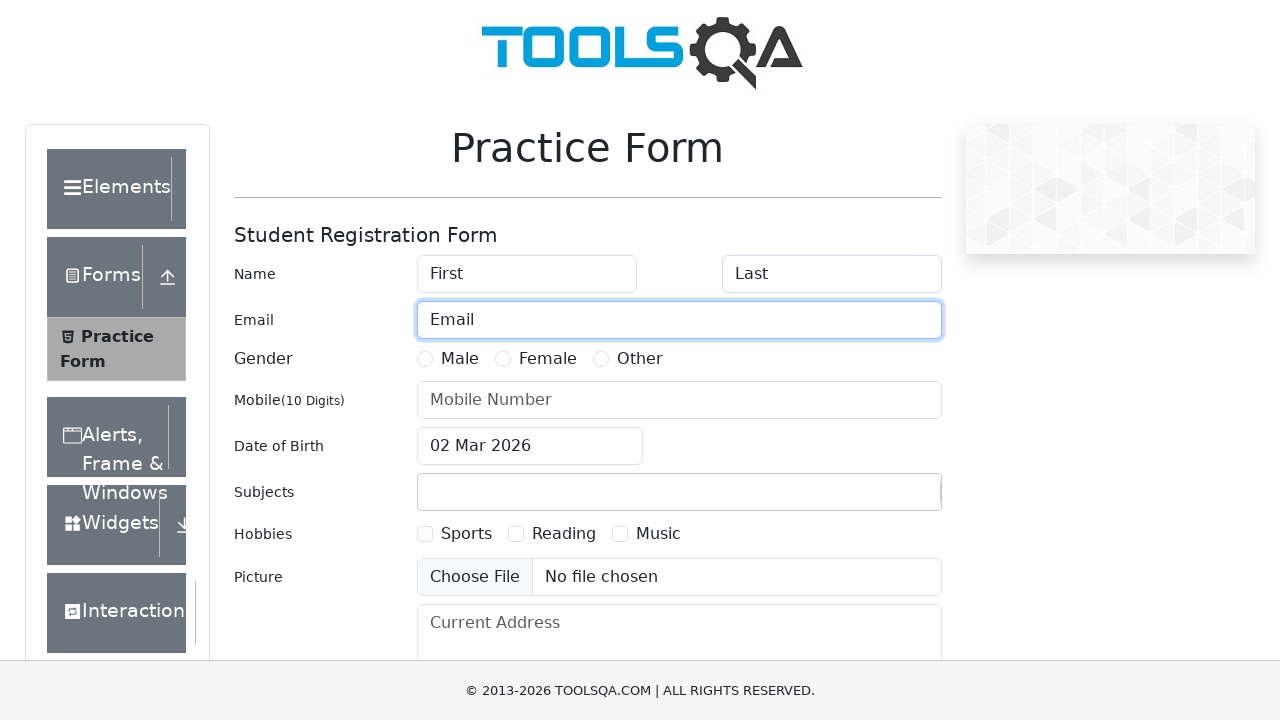

Selected 'Others' gender option at (640, 359) on label[for='gender-radio-3']
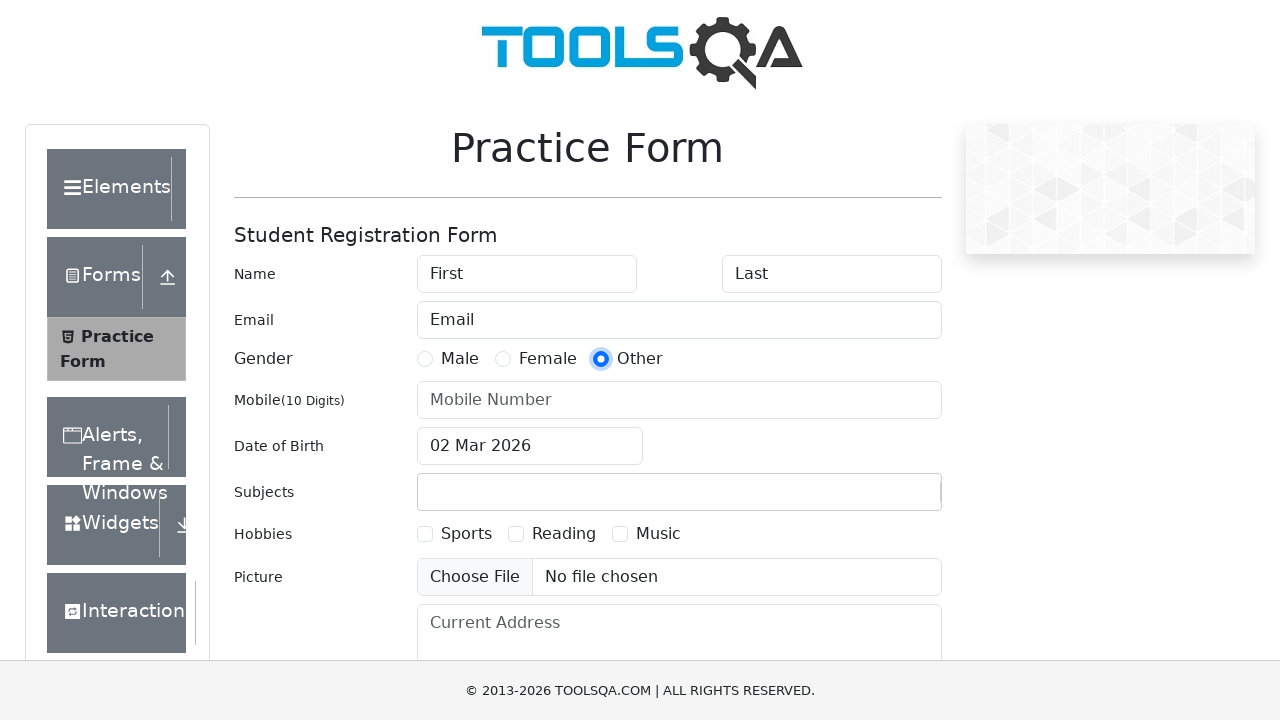

Entered mobile number '9999999999' on #userNumber
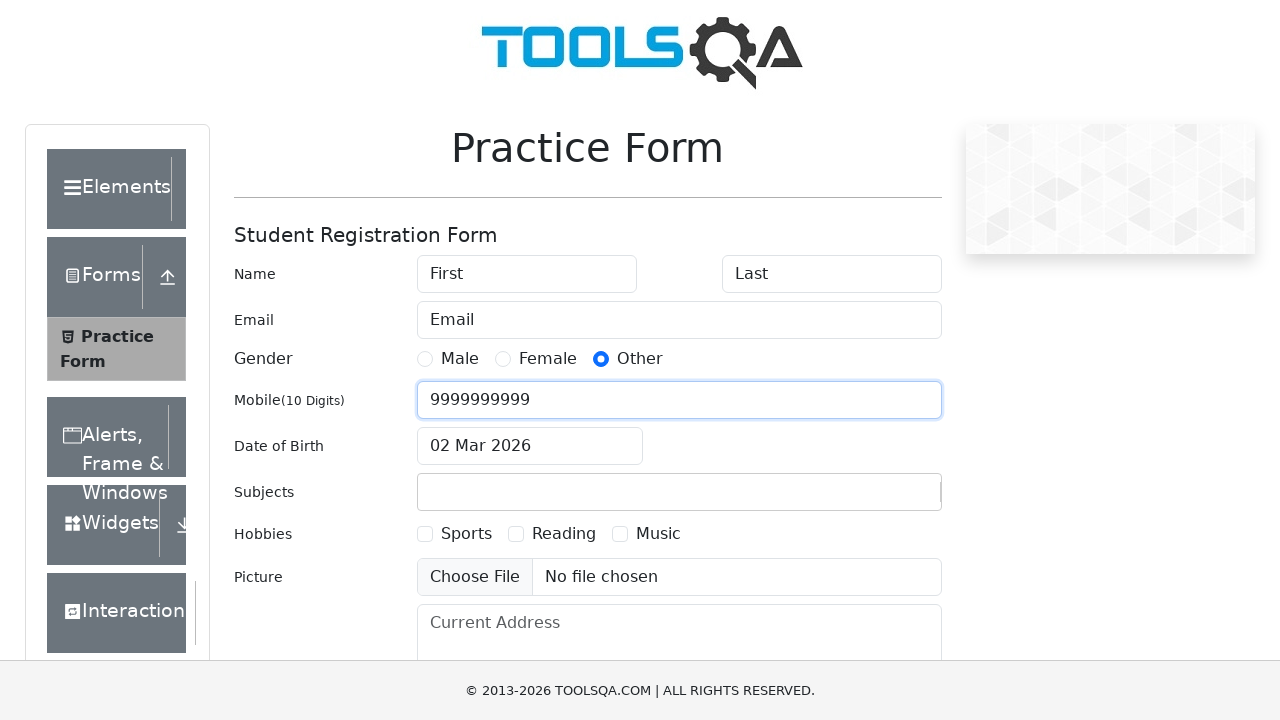

Located Female and Others radio buttons
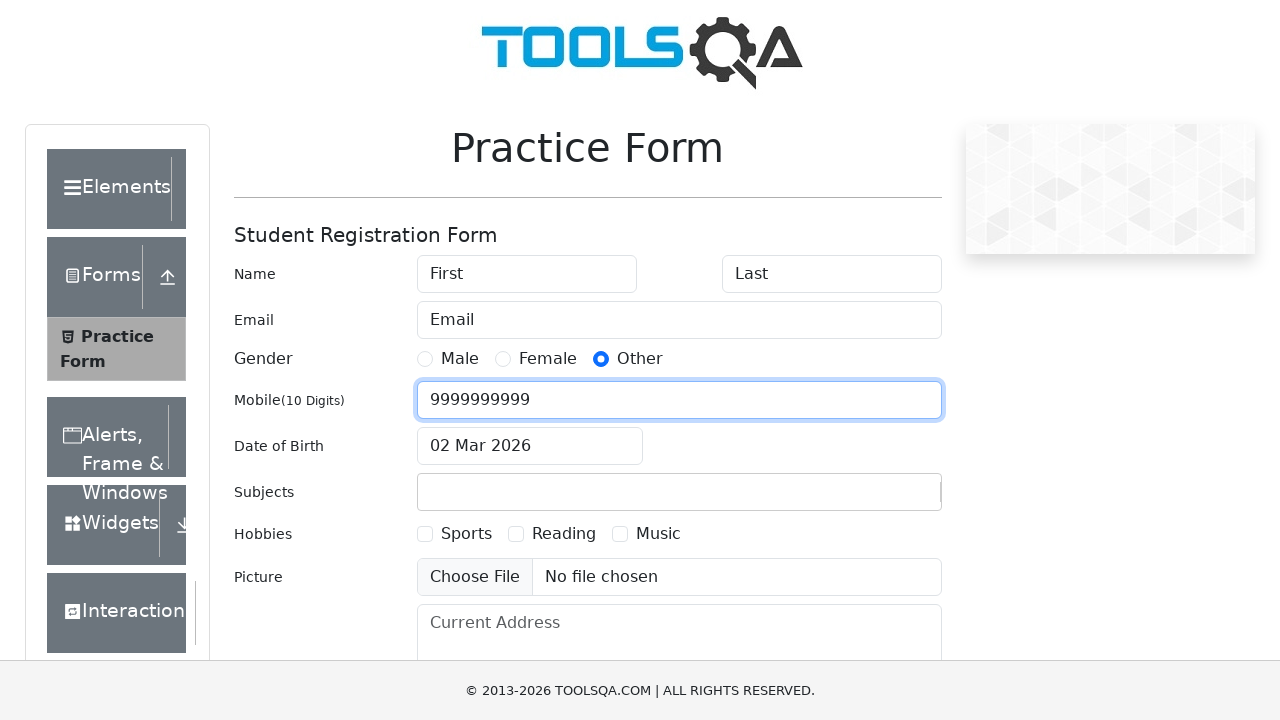

Verified Female radio button is not checked
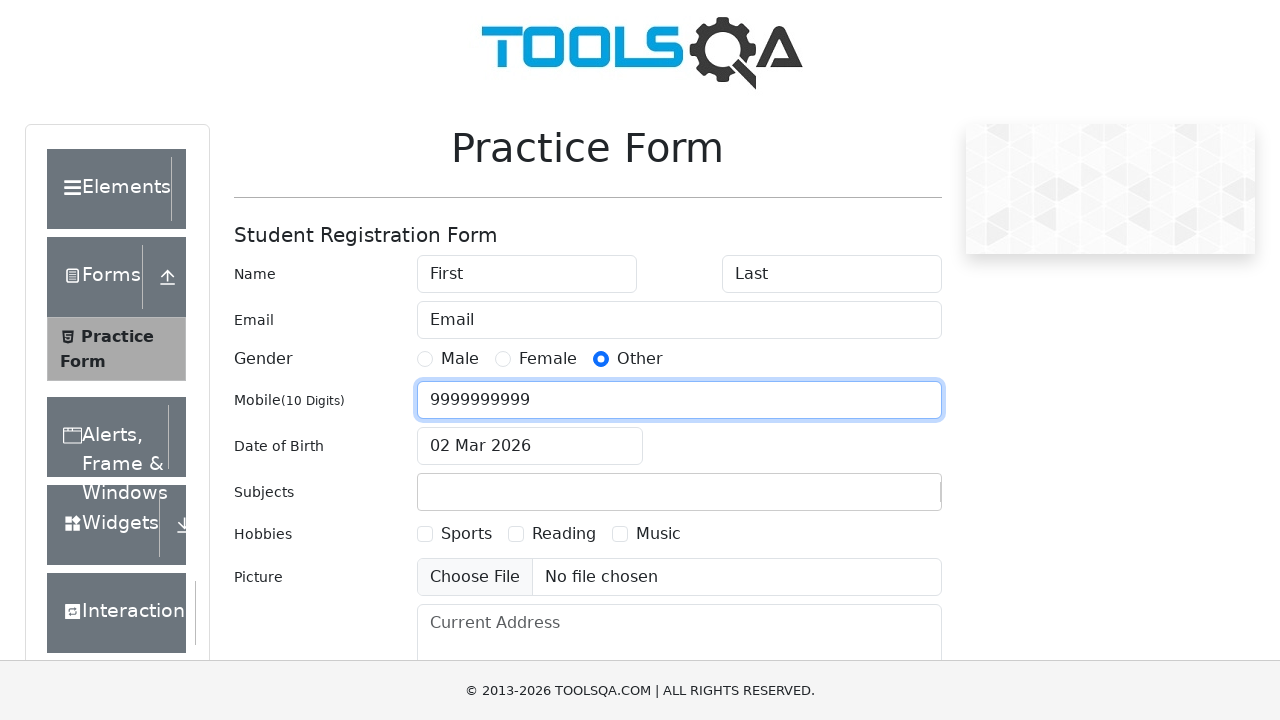

Verified Others radio button is checked
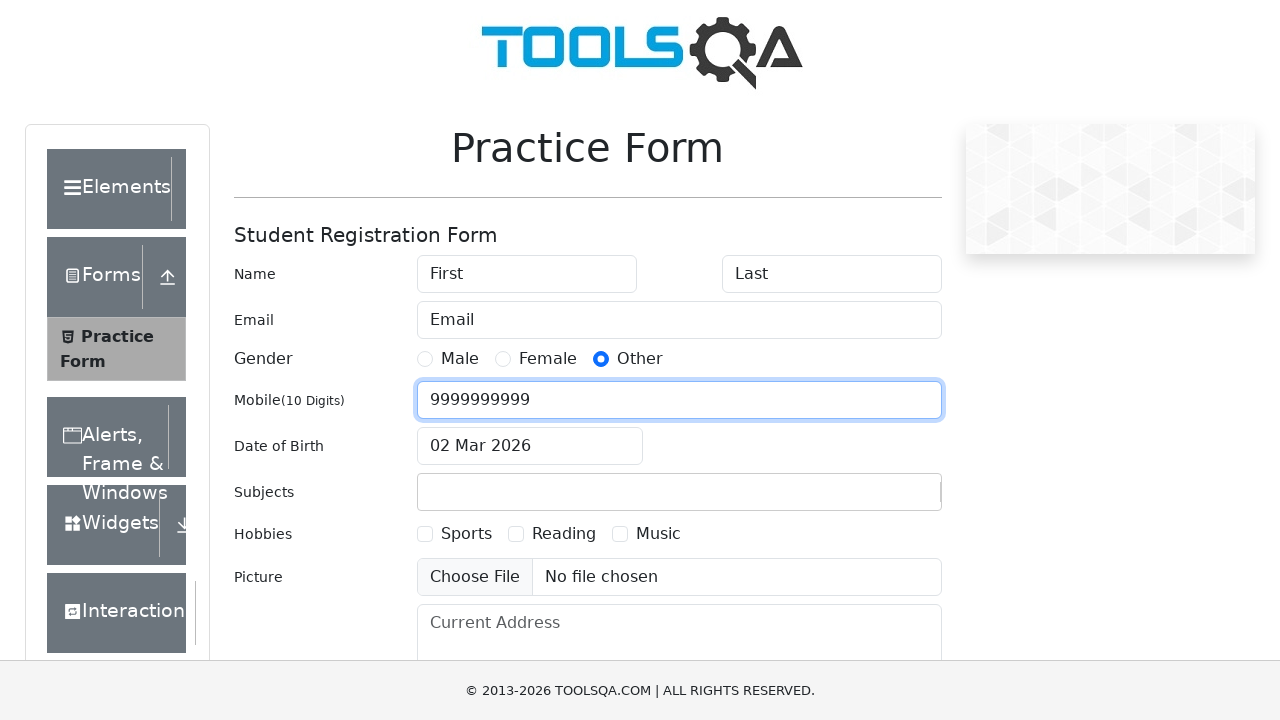

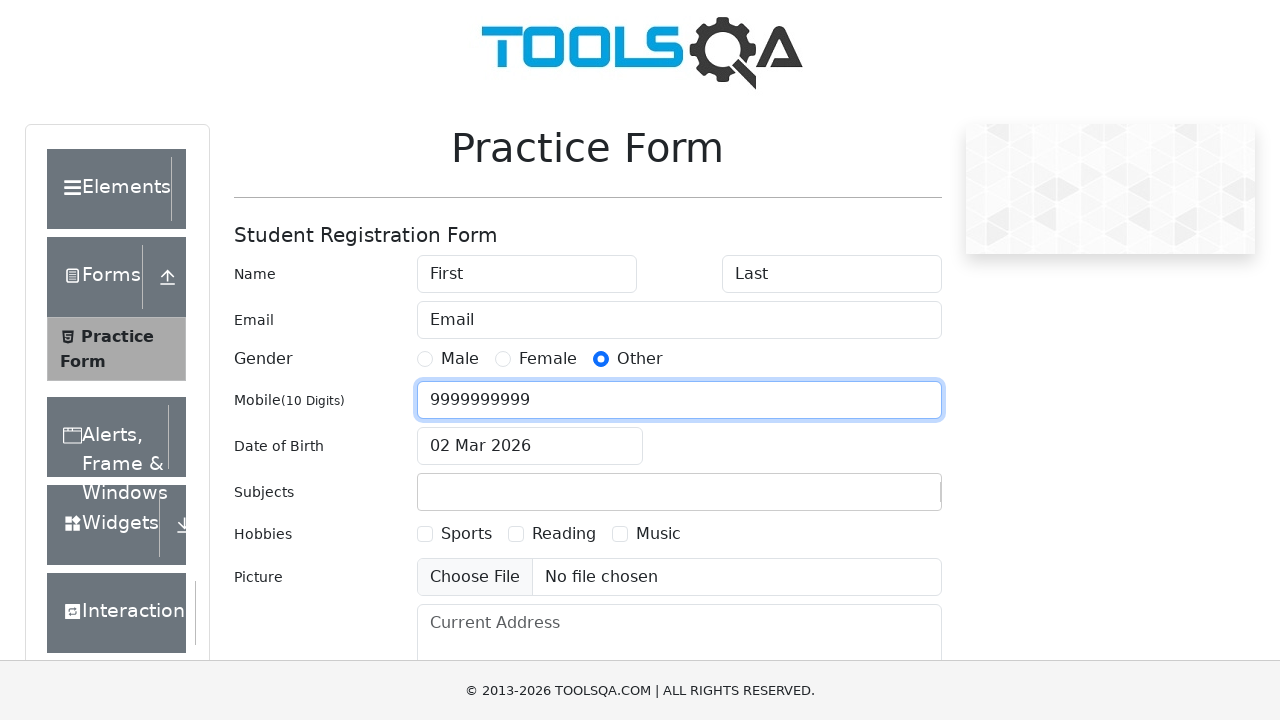